Tests the product search functionality by entering a search term and verifying that the filtered product names match the expected results

Starting URL: https://rahulshettyacademy.com/seleniumPractise/

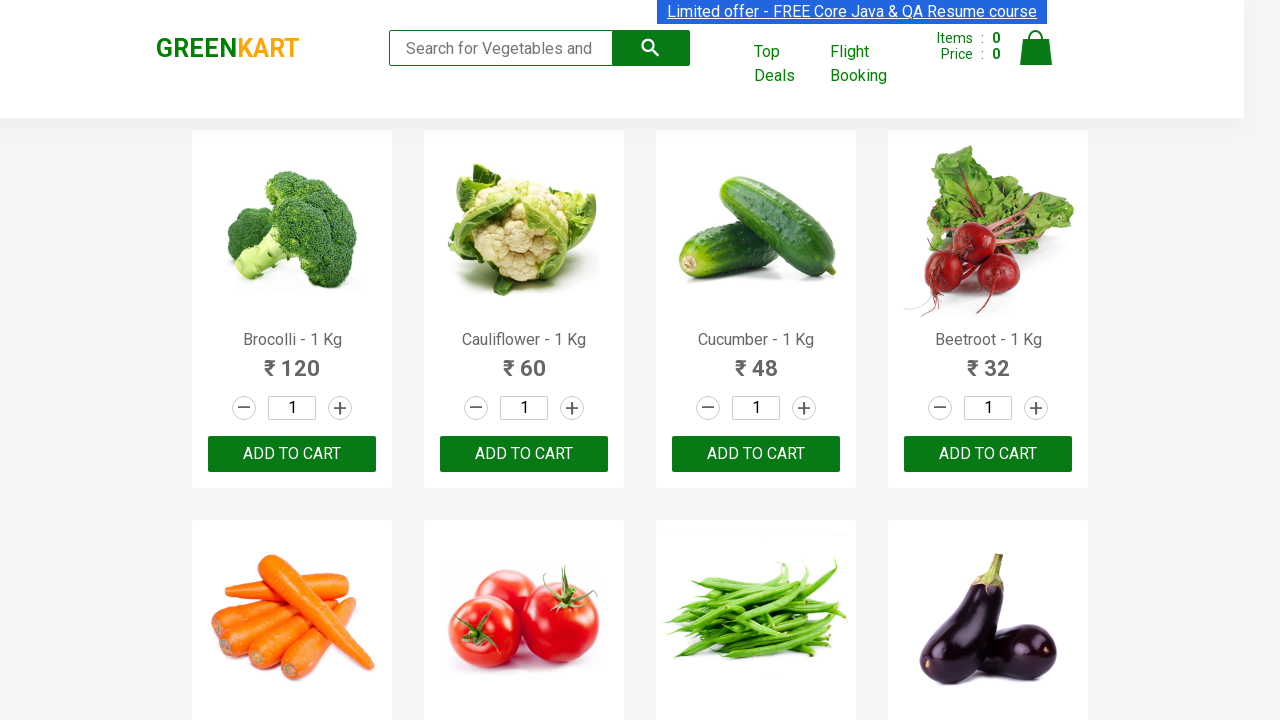

Filled search bar with 'me' to filter products on input.search-keyword
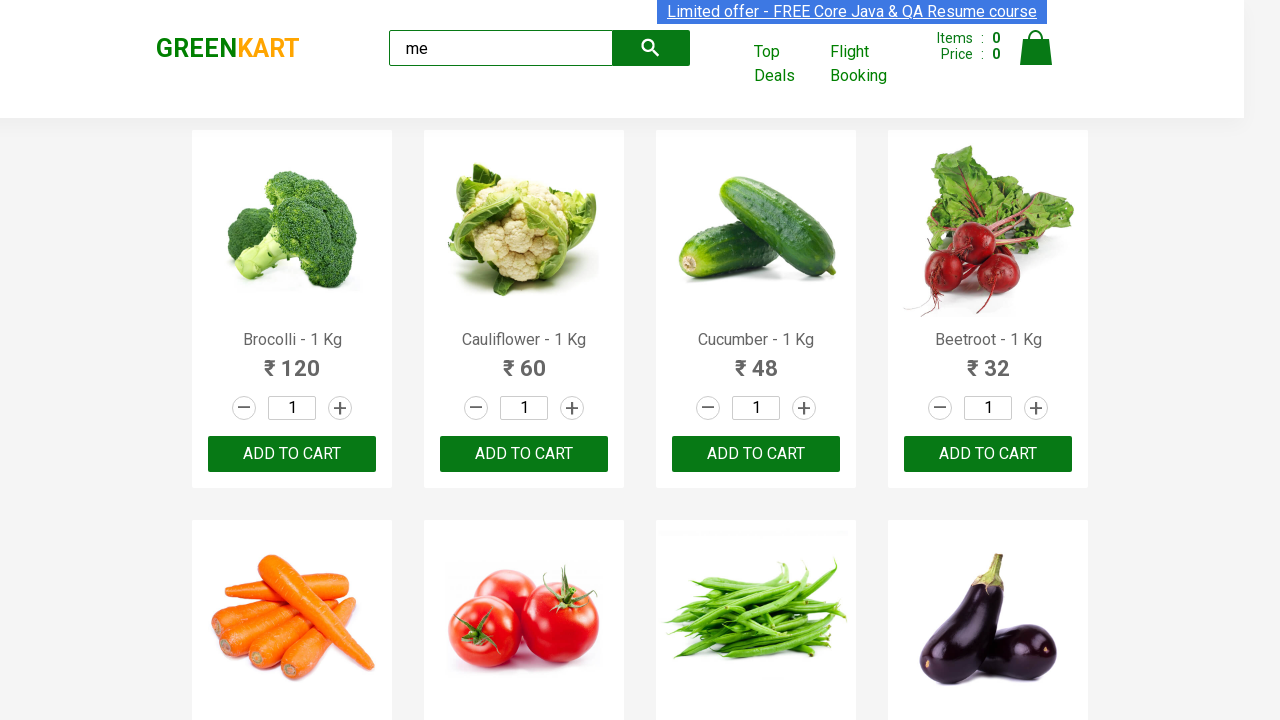

Waited for filtered products to display
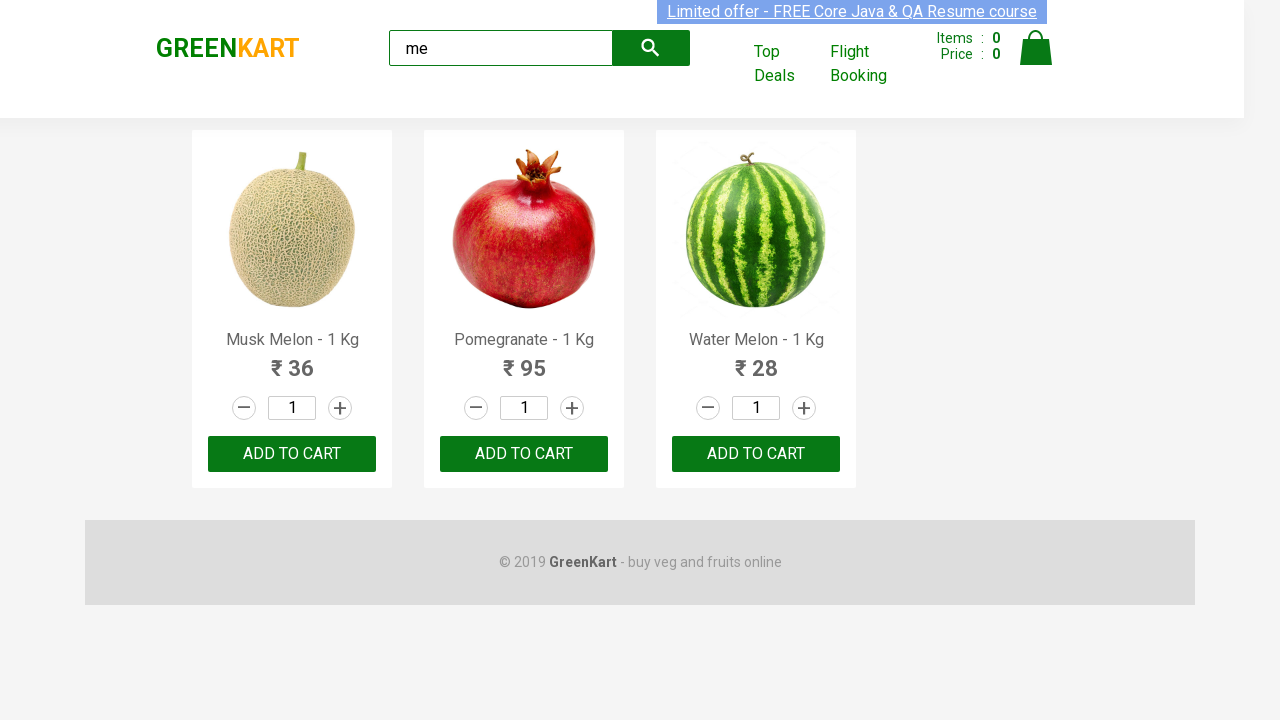

Verified filtered product names are displayed
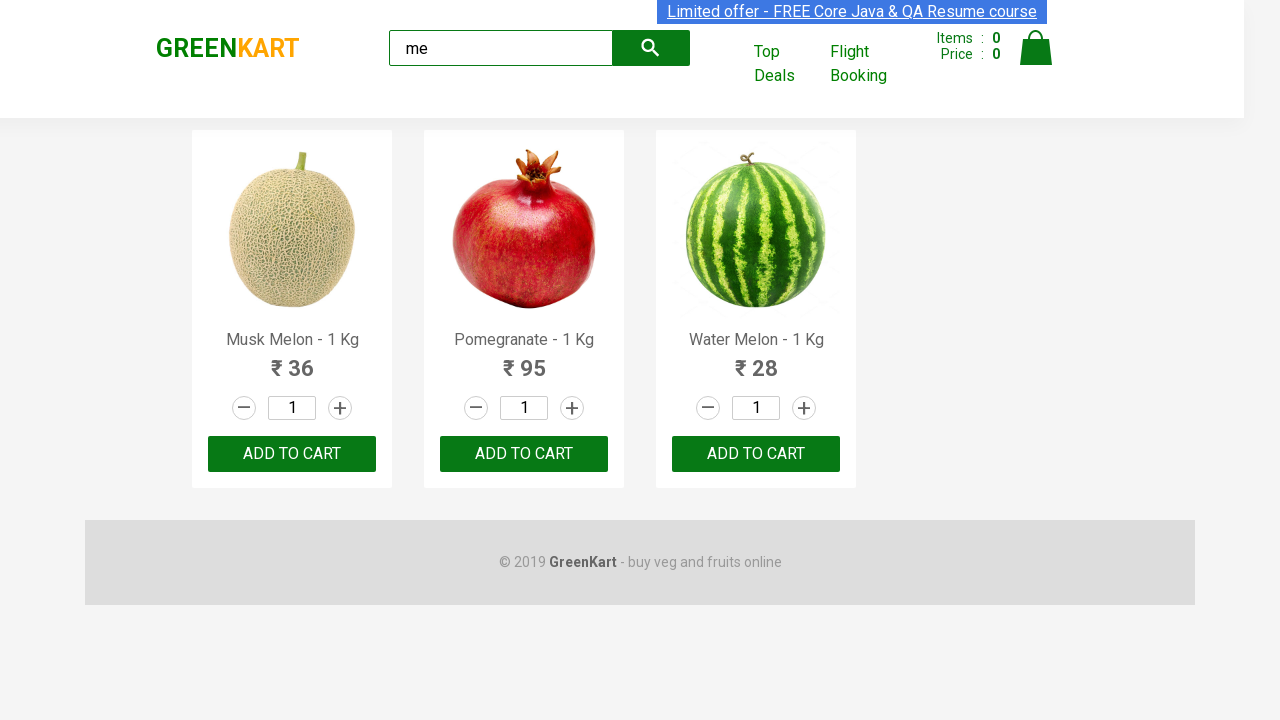

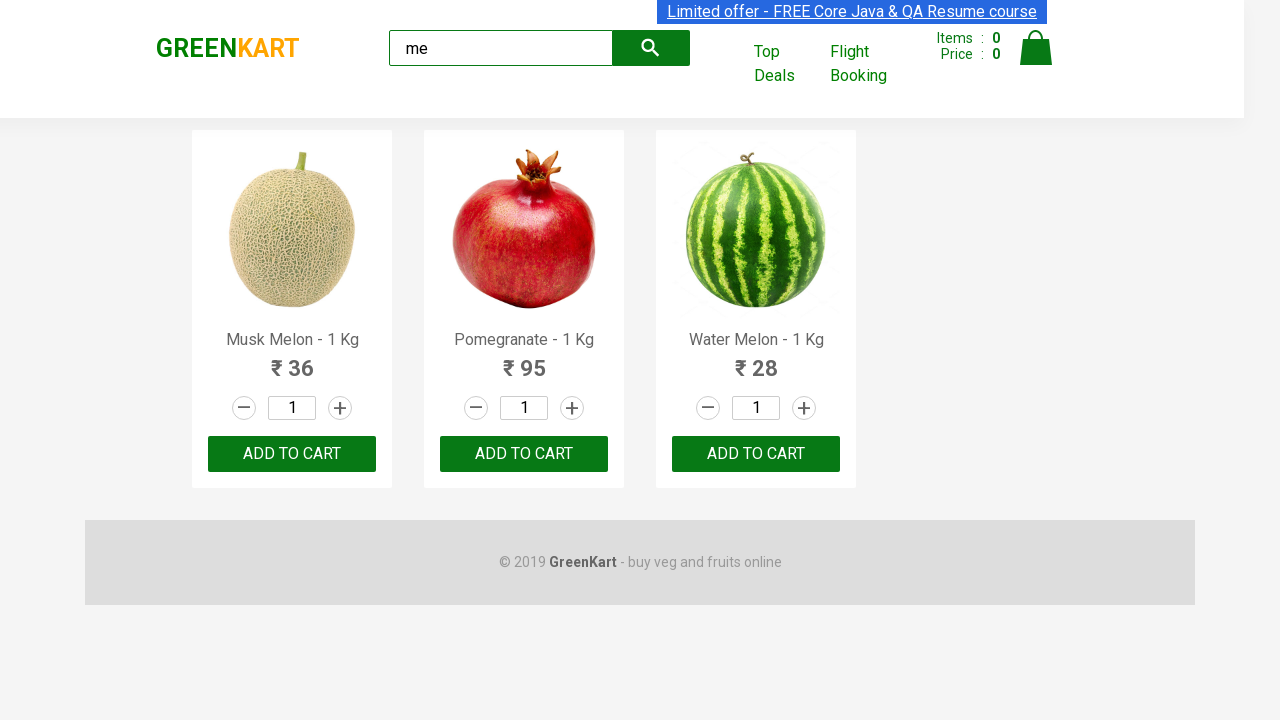